Tests form submission by reading a hidden attribute value from an element, performing a mathematical calculation on it, filling the answer field, checking checkboxes, and submitting the form.

Starting URL: http://suninjuly.github.io/get_attribute.html

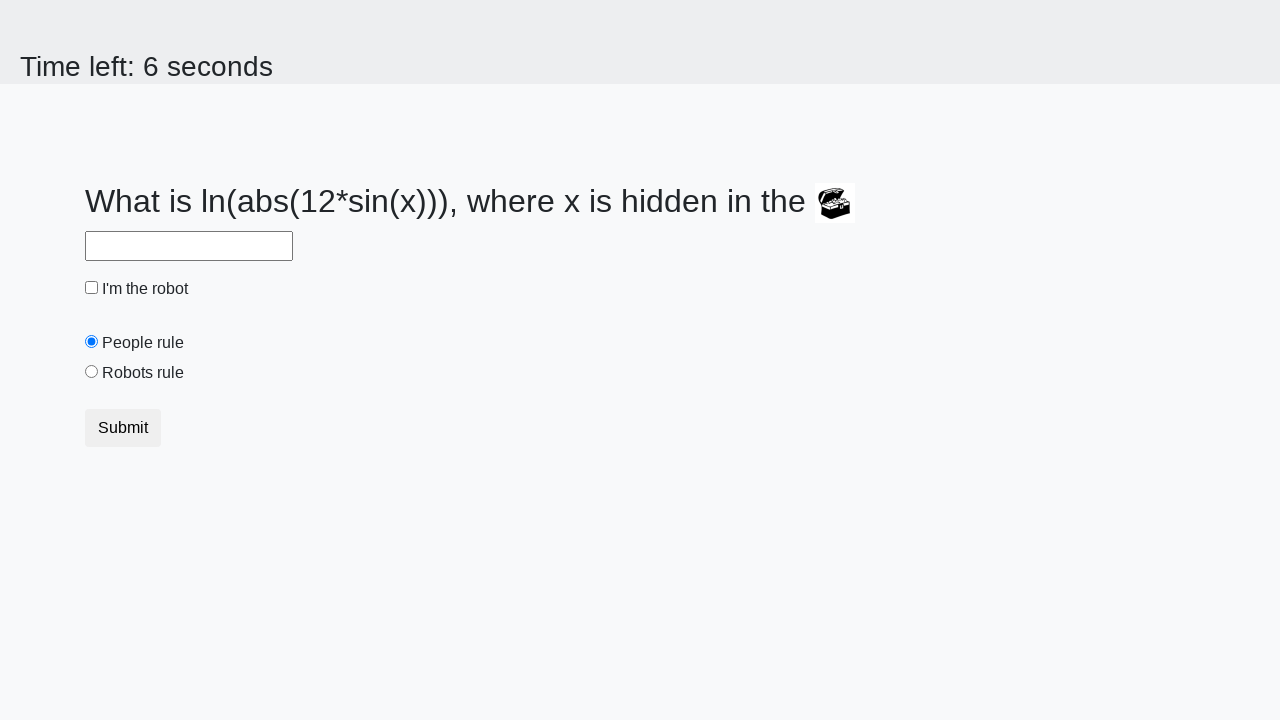

Retrieved 'valuex' attribute from treasure element
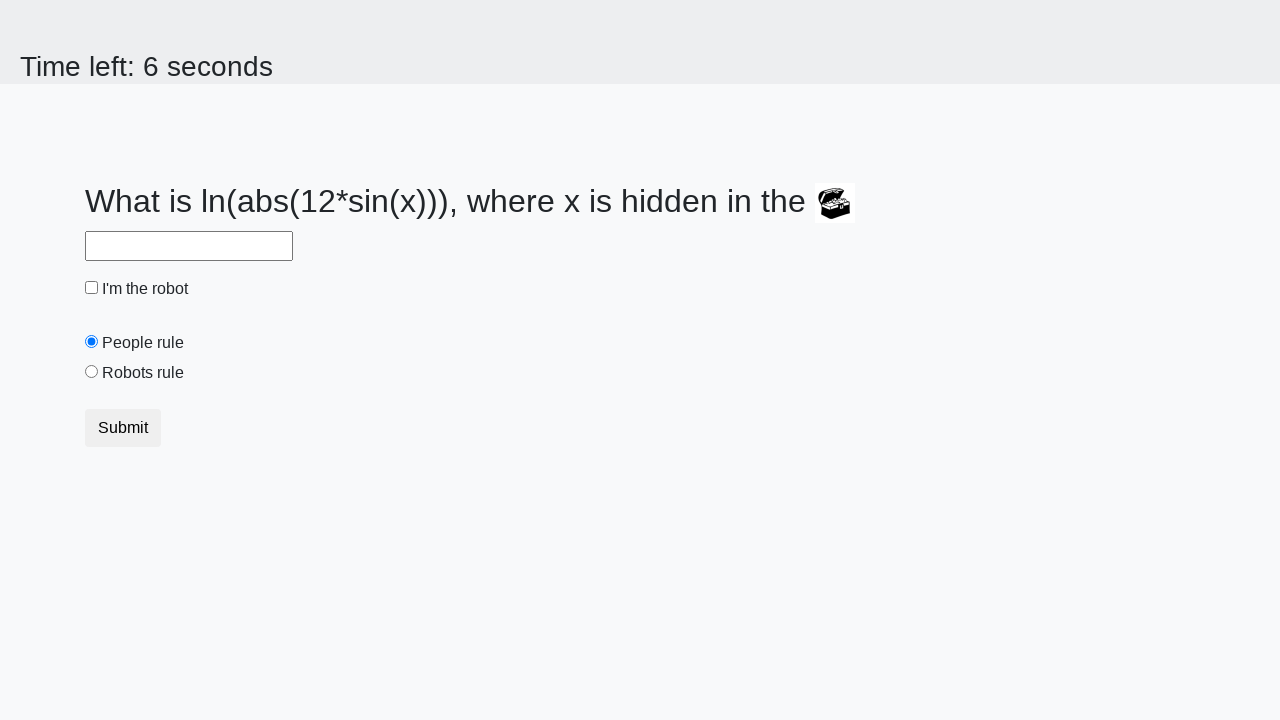

Calculated answer using mathematical formula: log(abs(12*sin(x)))
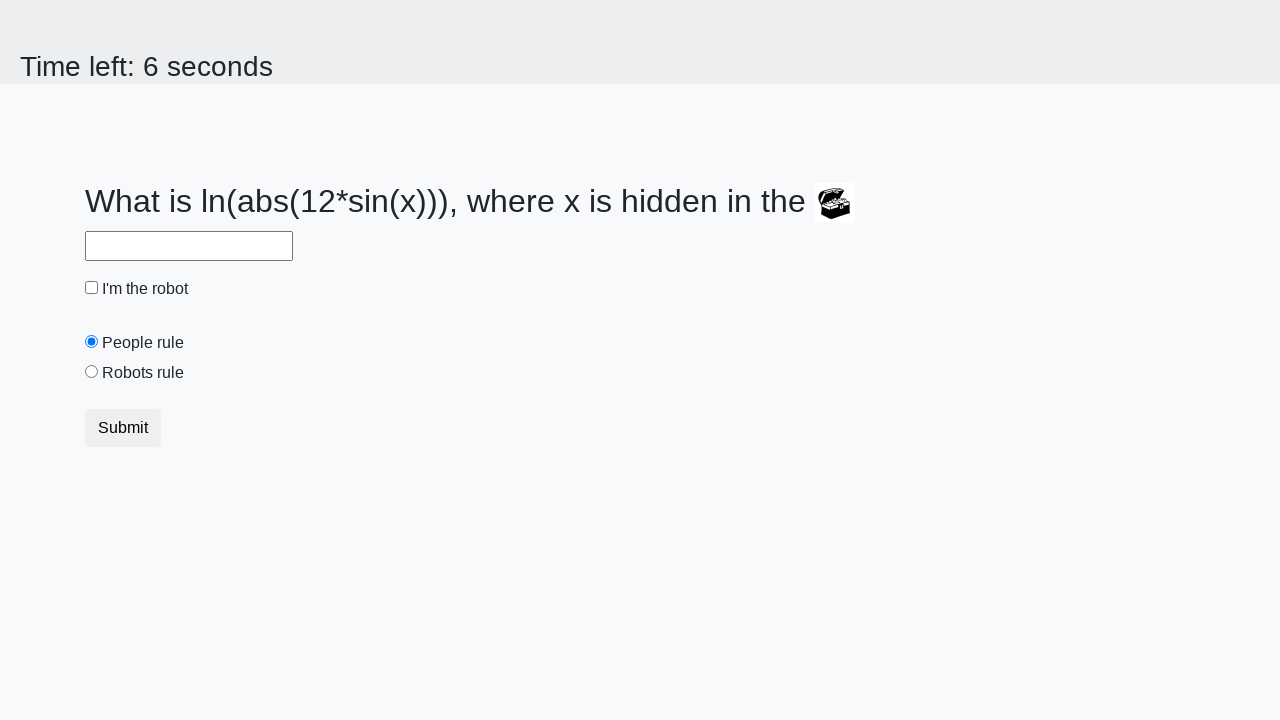

Filled answer field with calculated value on #answer
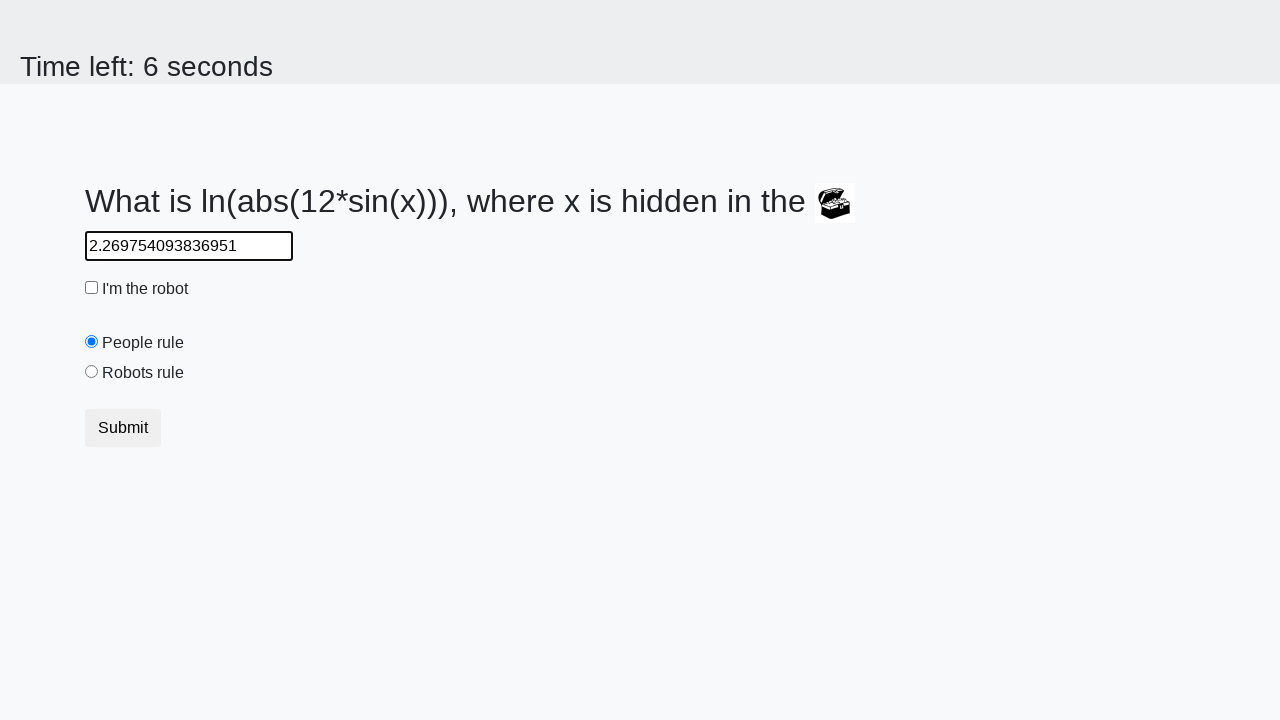

Clicked robot checkbox at (92, 288) on #robotCheckbox
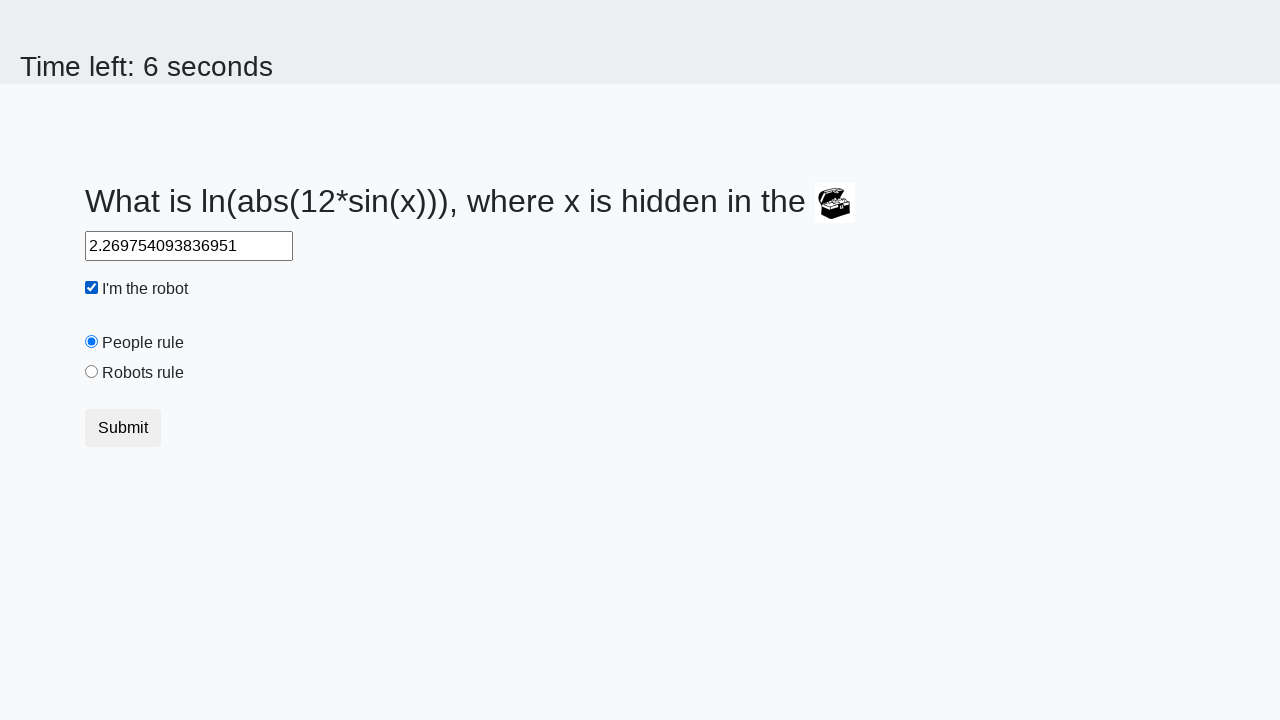

Clicked robots rule checkbox at (92, 372) on #robotsRule
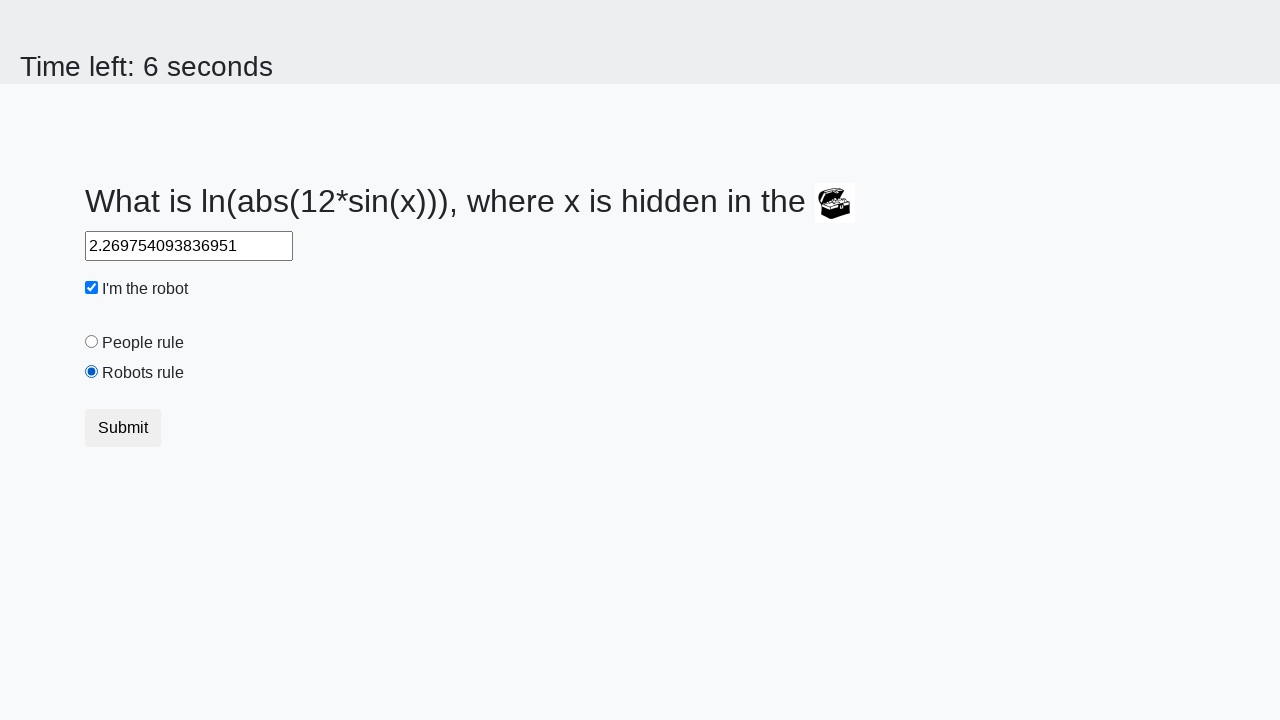

Clicked submit button to submit form at (123, 428) on .btn.btn-default
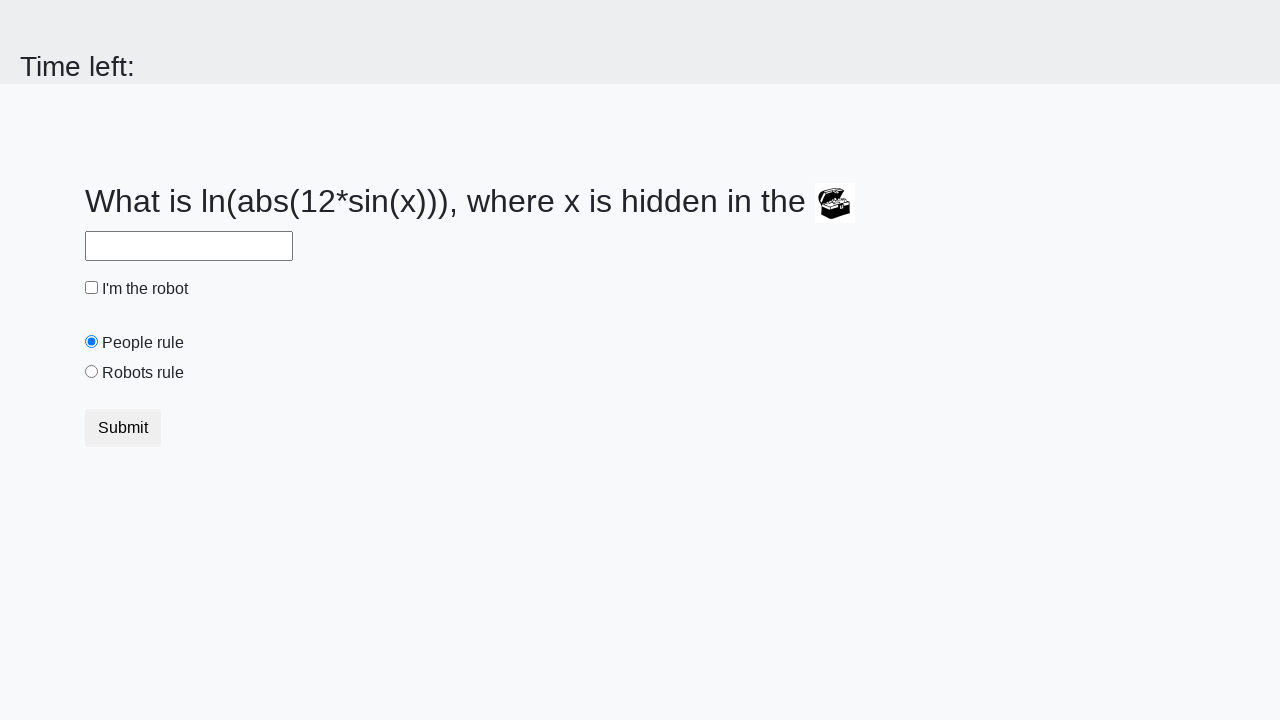

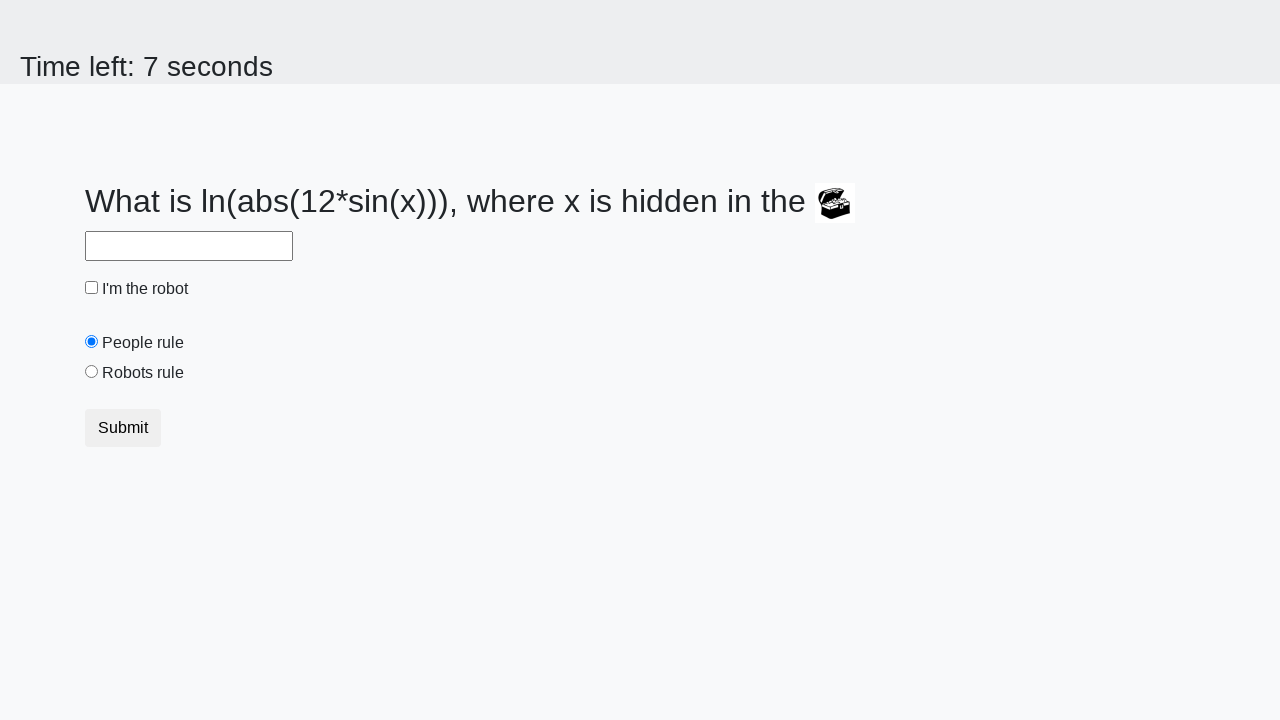